Navigates to MotoGP official website and maximizes the browser window to verify the page loads correctly.

Starting URL: https://www.motogp.com/

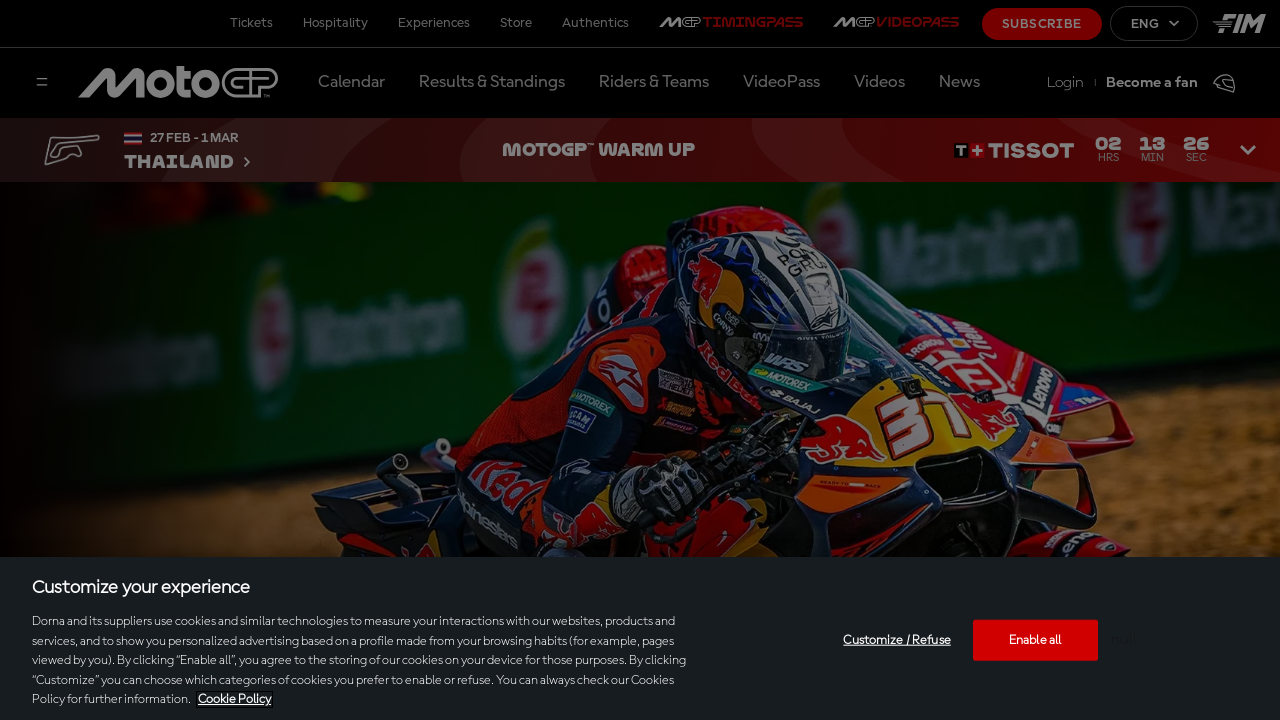

MotoGP website page loaded and DOM content ready
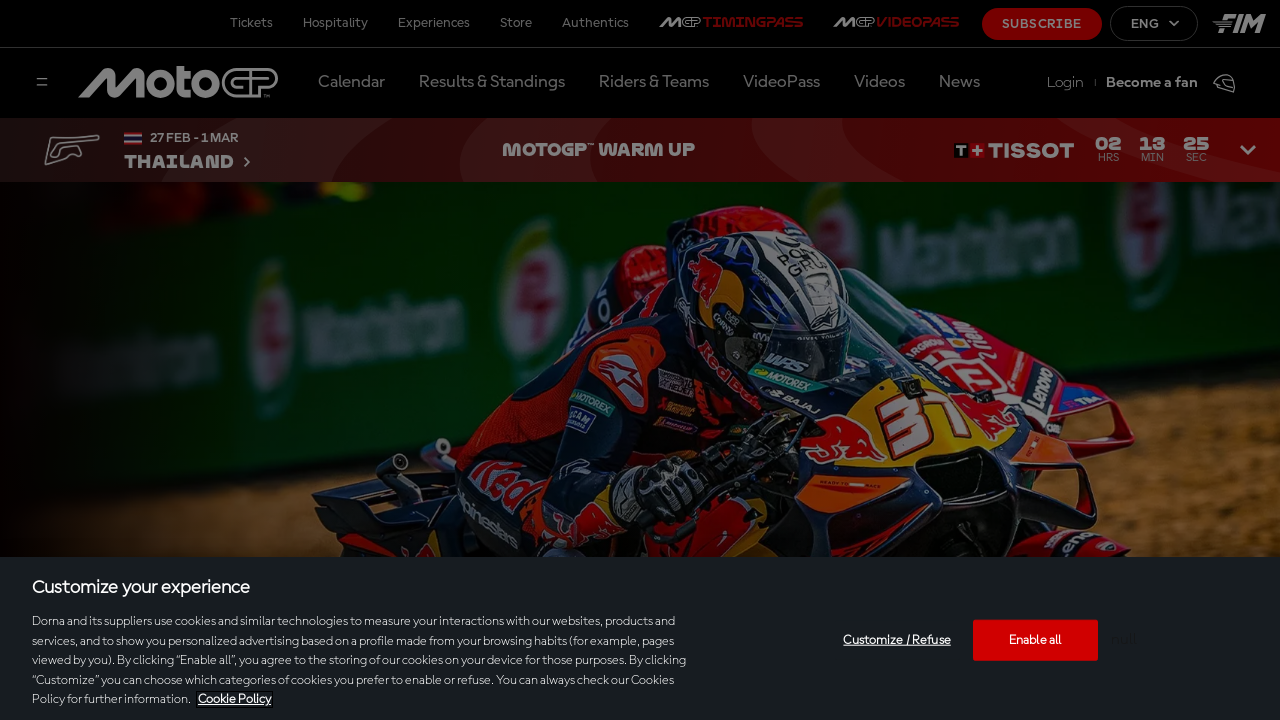

Browser window maximized
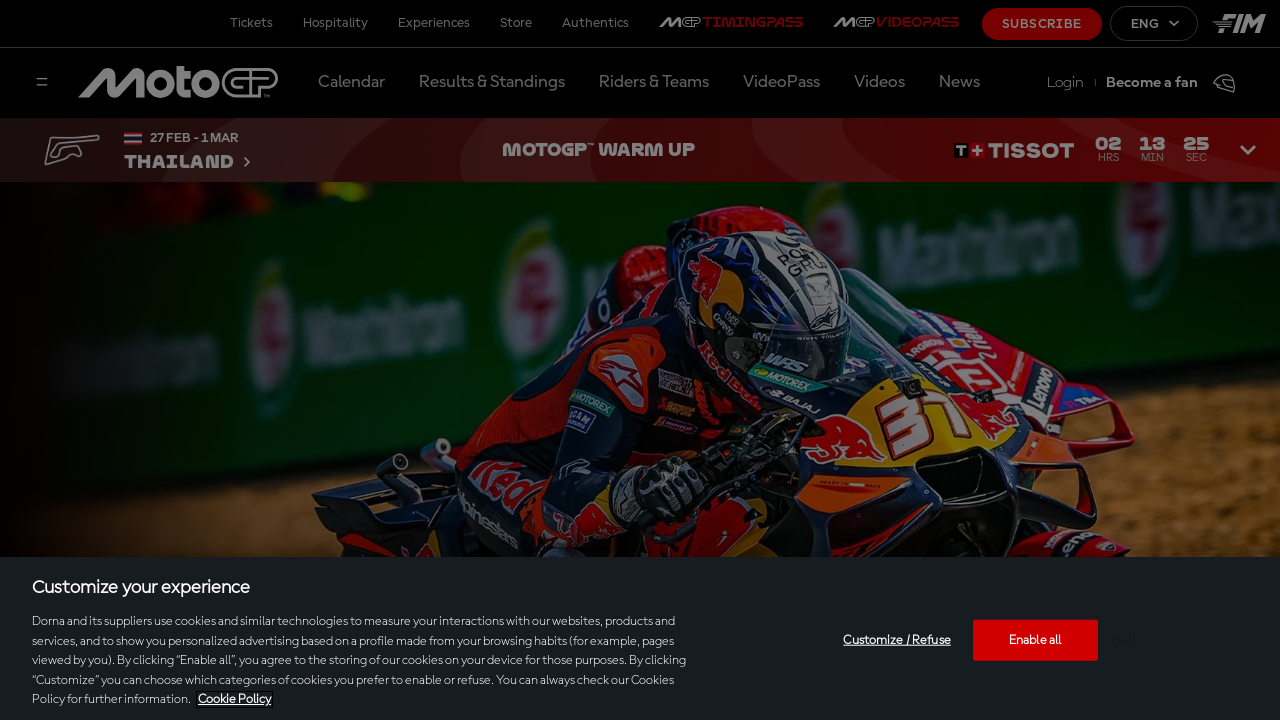

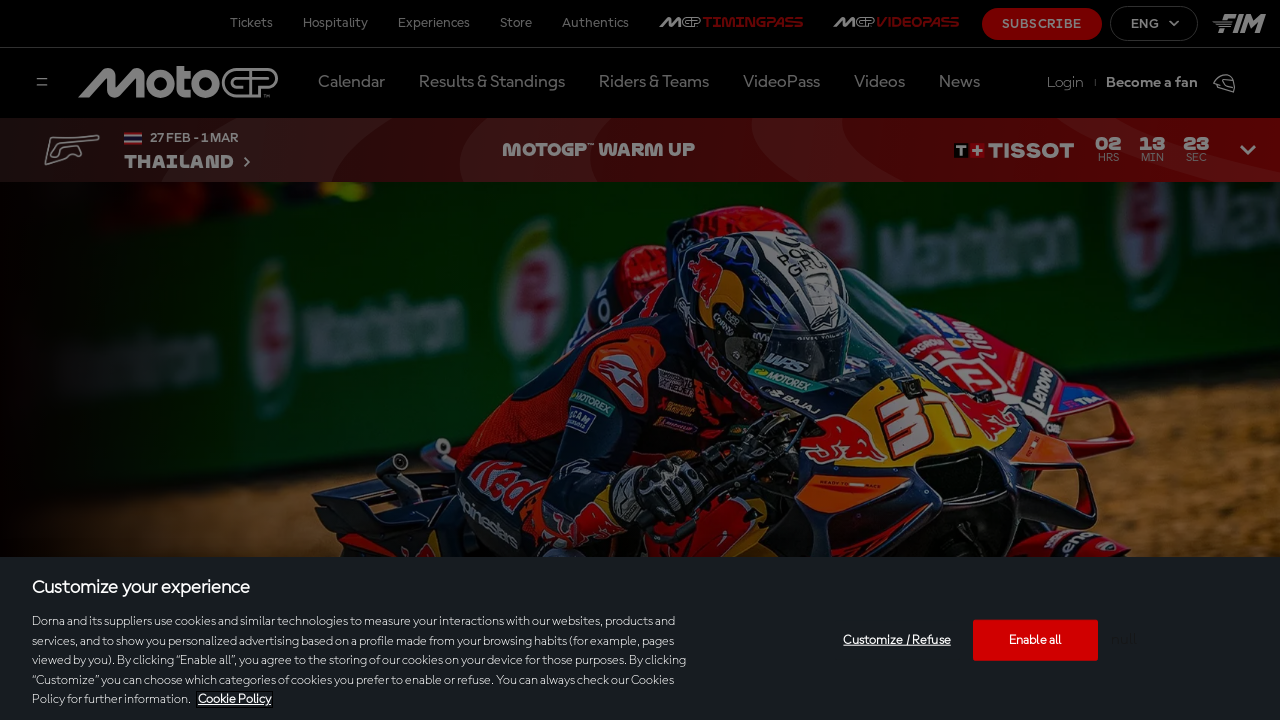